Tests window/tab switching functionality by opening a new tab, switching to it, closing it, and returning to the original window

Starting URL: https://demoqa.com/browser-windows/

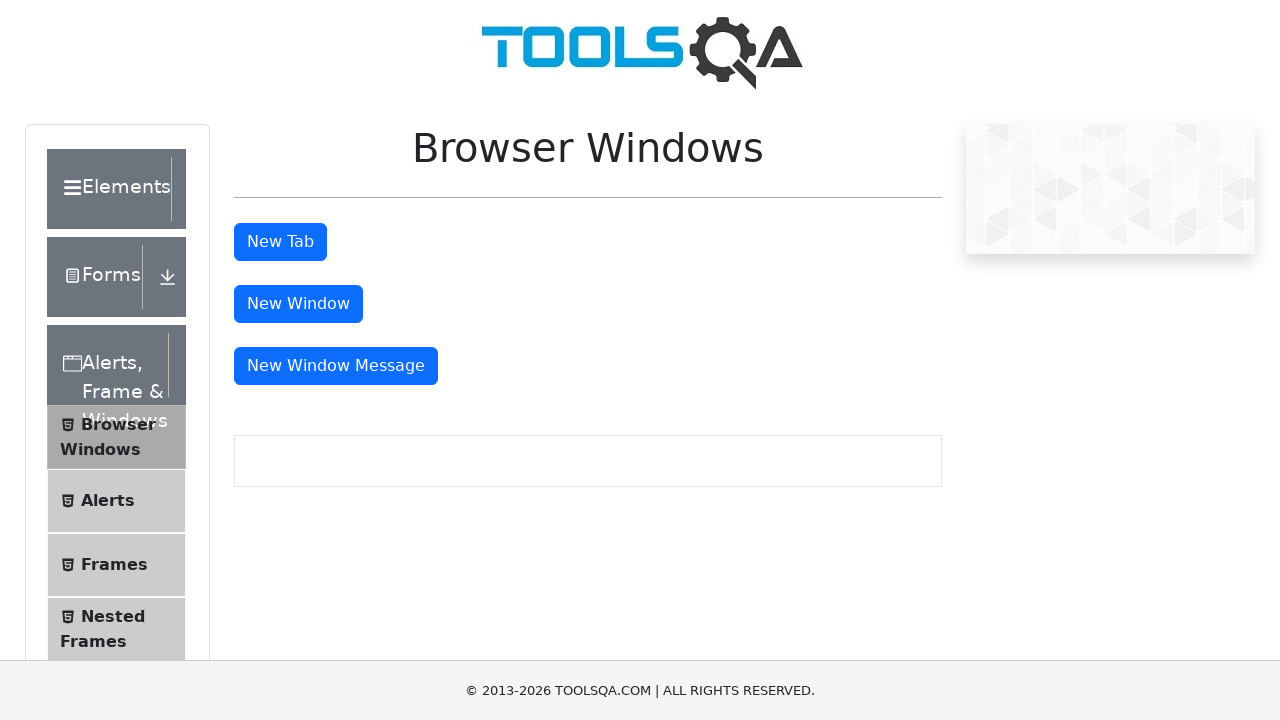

Clicked tab button to open new tab at (280, 242) on #tabButton
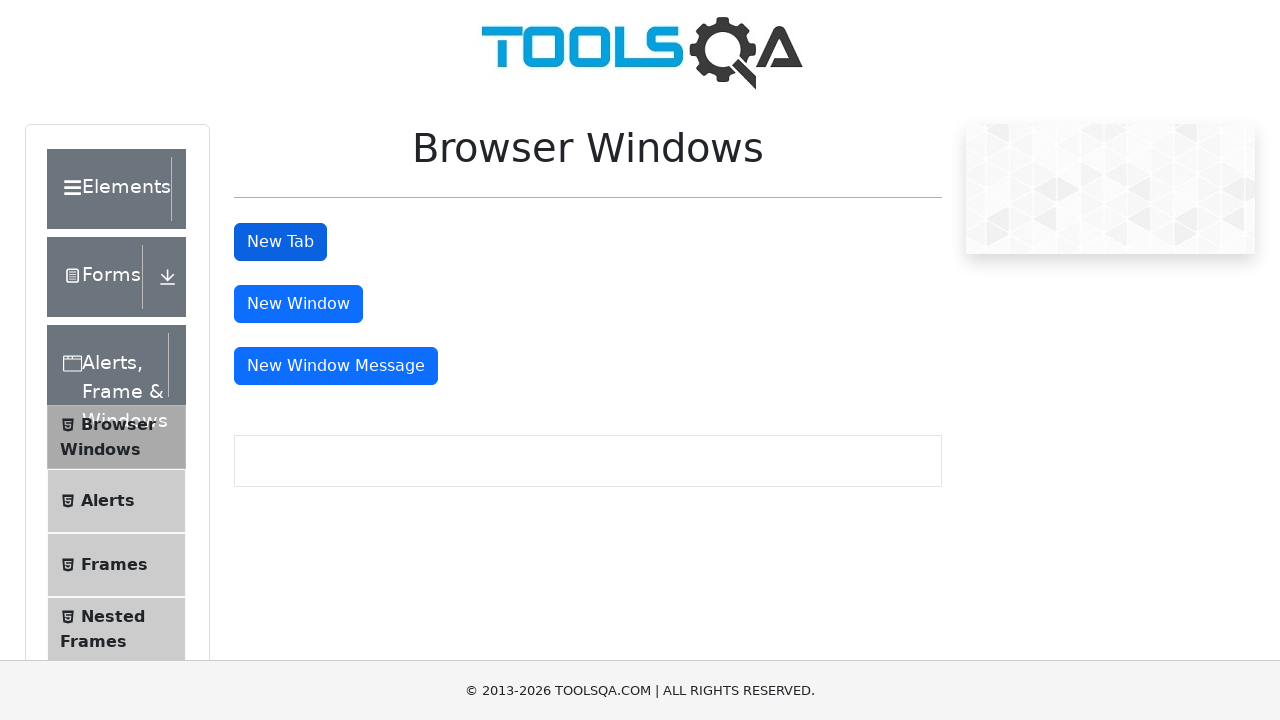

Switched to newly opened tab
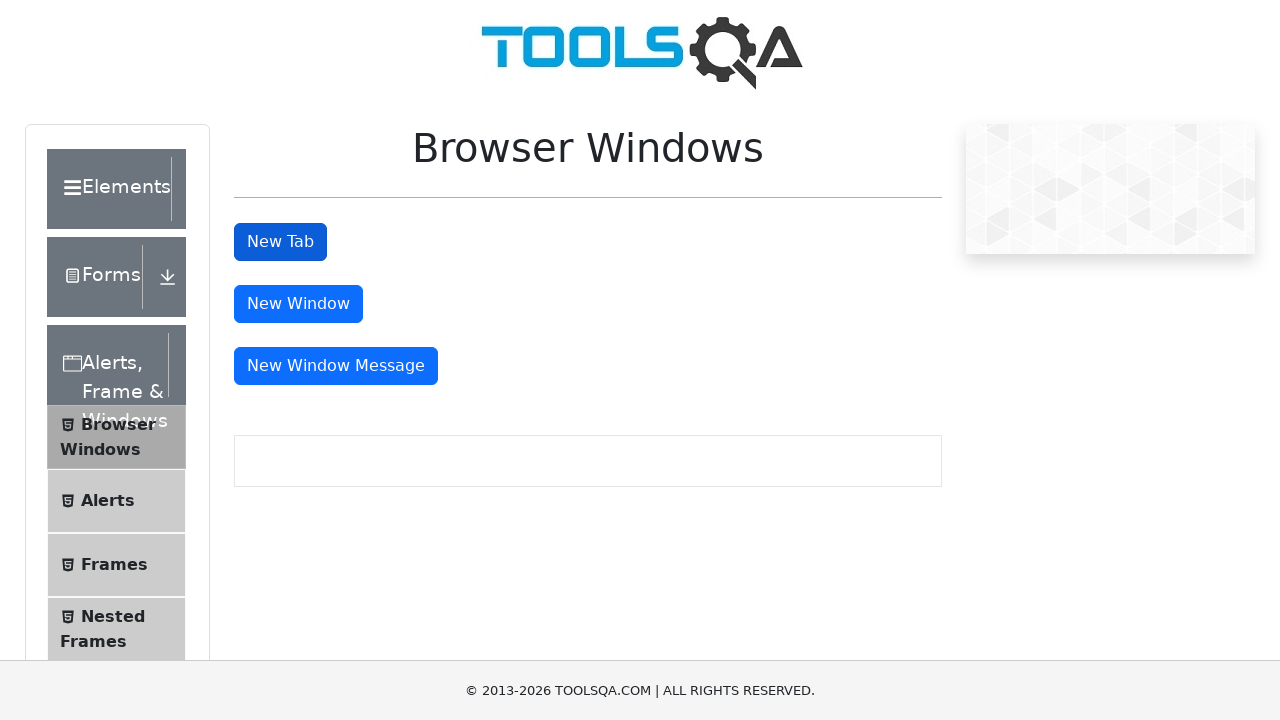

New tab finished loading
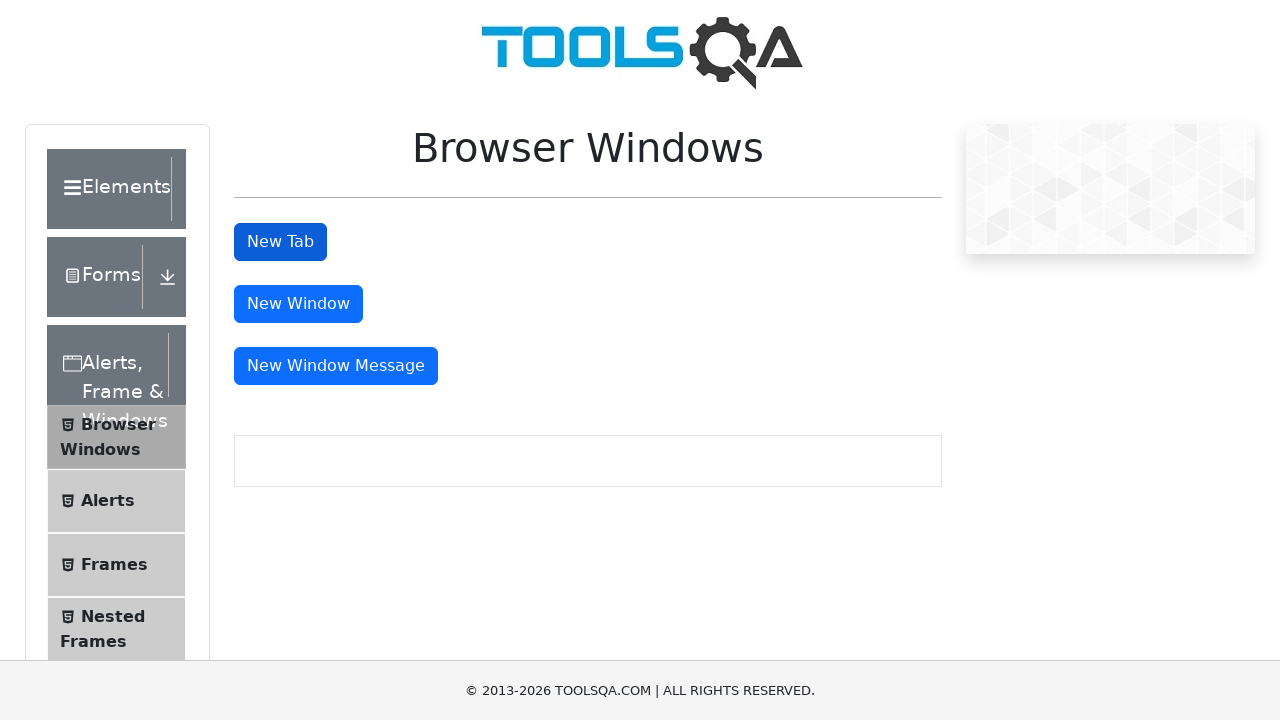

Closed the new tab
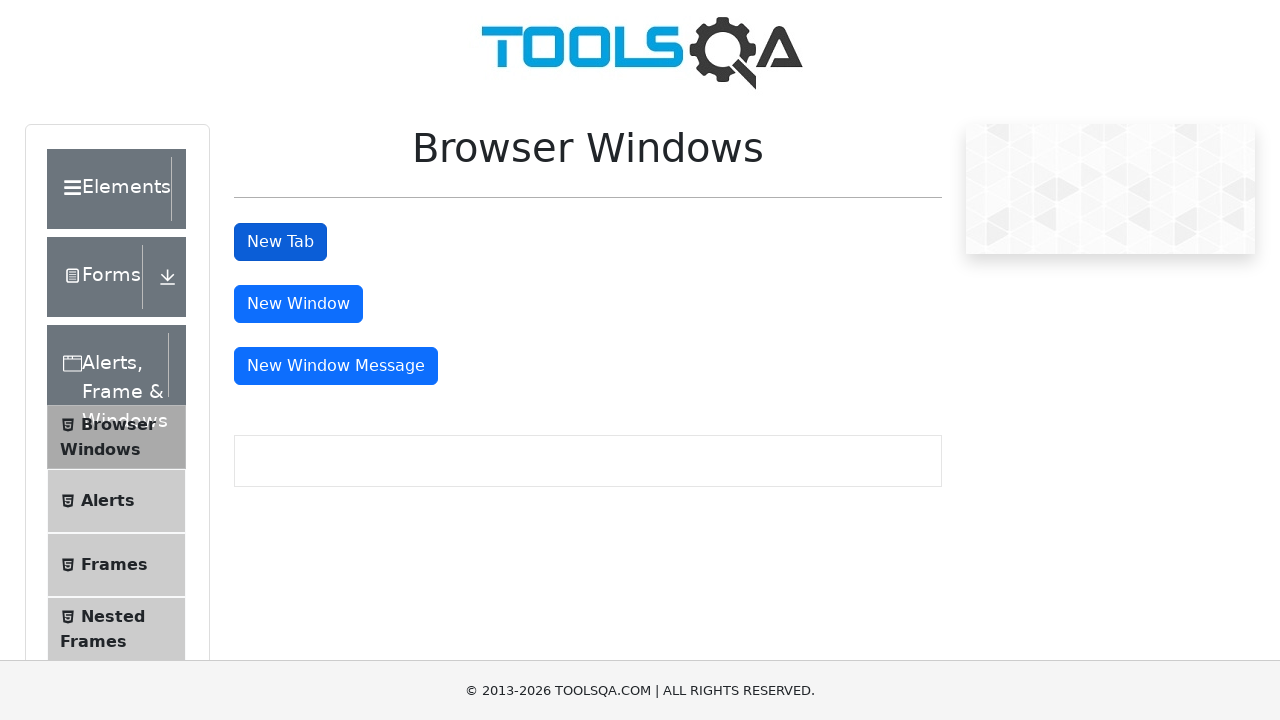

Clicked tab button again in original window at (280, 242) on #tabButton
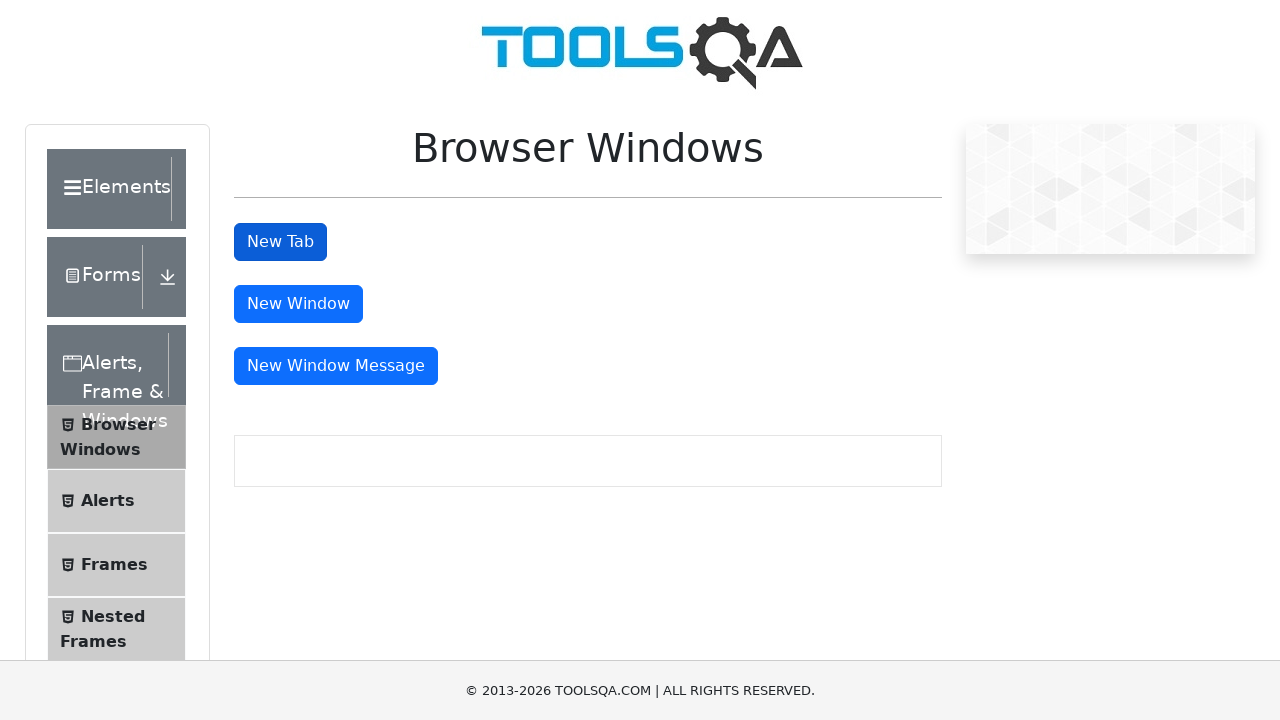

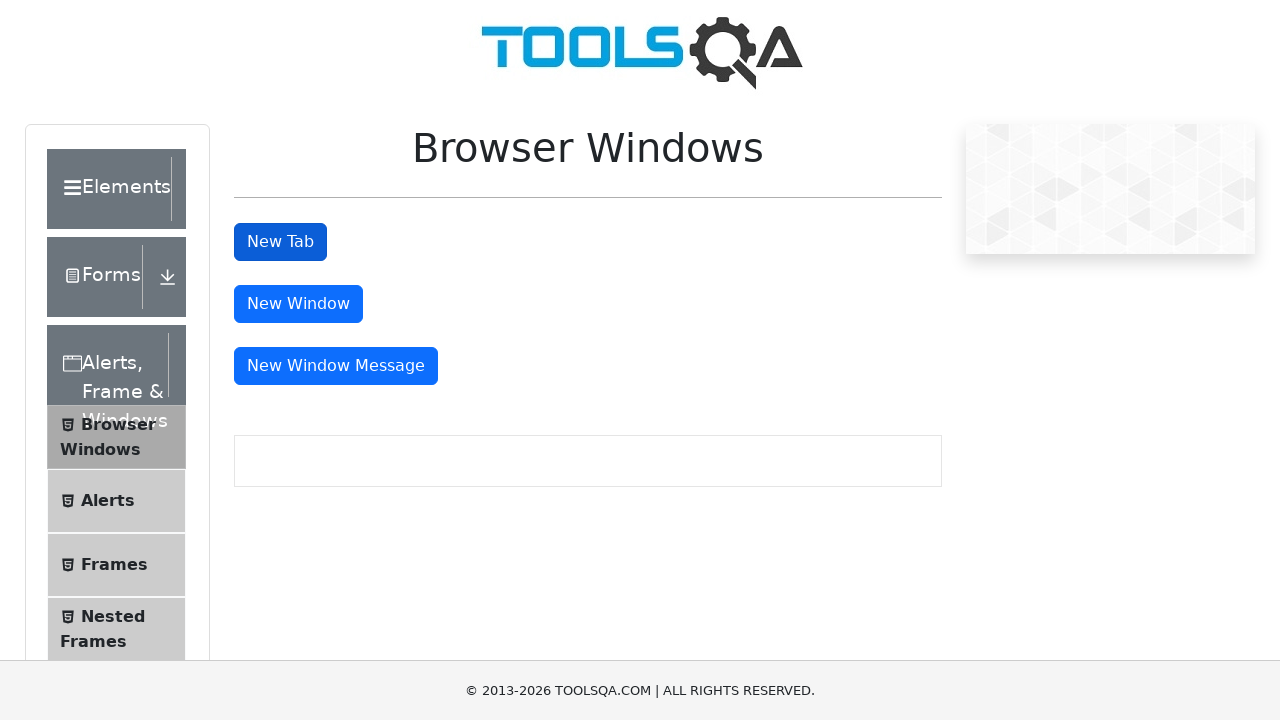